Filters Nike products on Argos by selecting the "£10 - £15" price range checkbox

Starting URL: https://www.argos.co.uk/search/nike/?clickOrigin=searchbar:home:term:nike

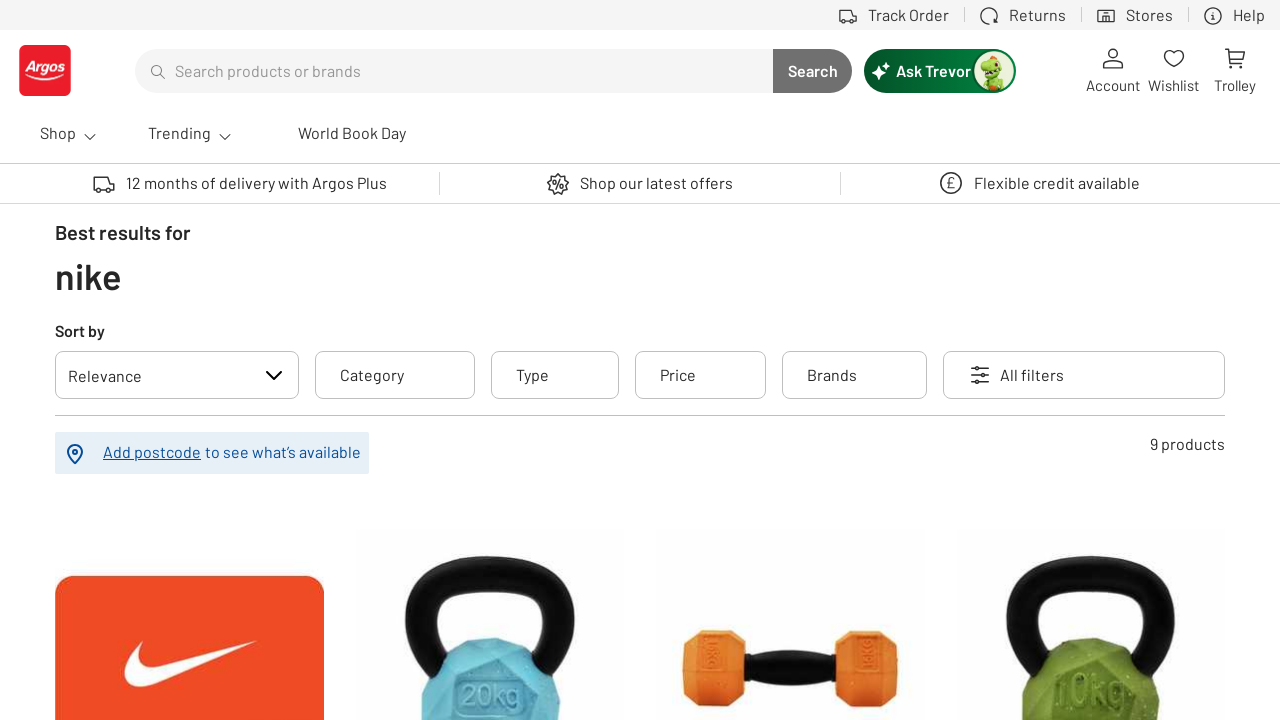

Located all price filter checkboxes
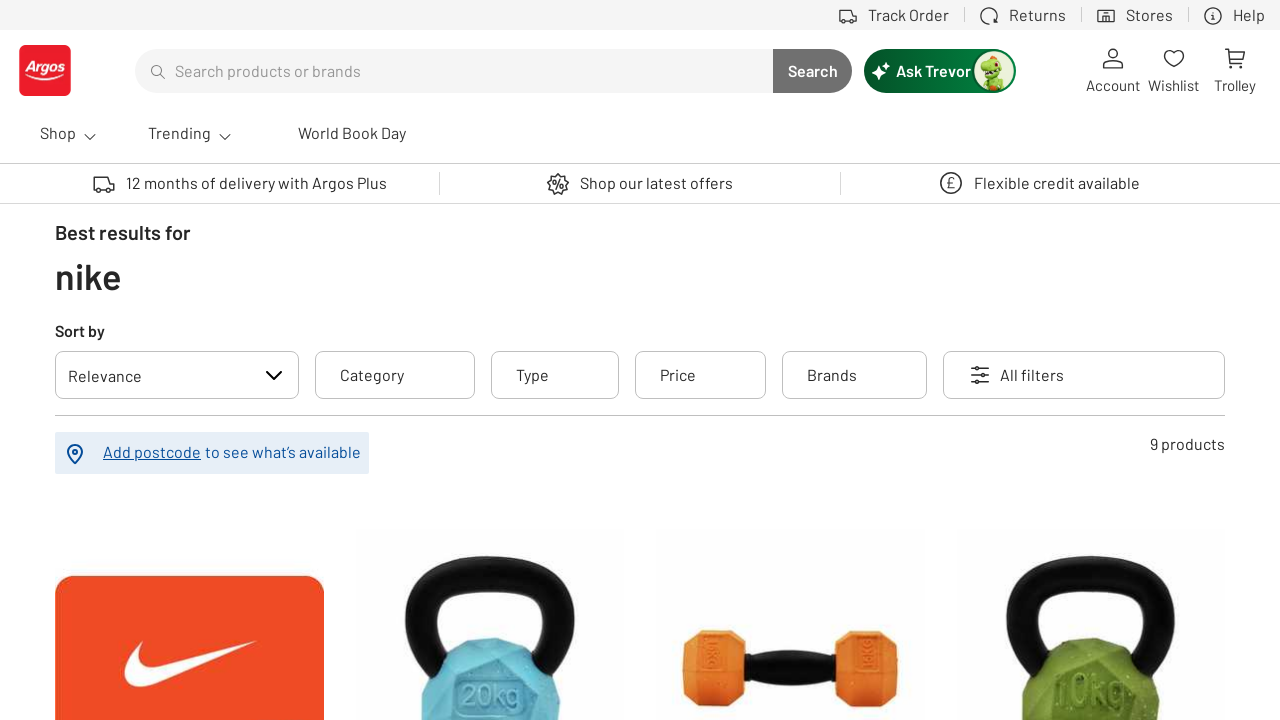

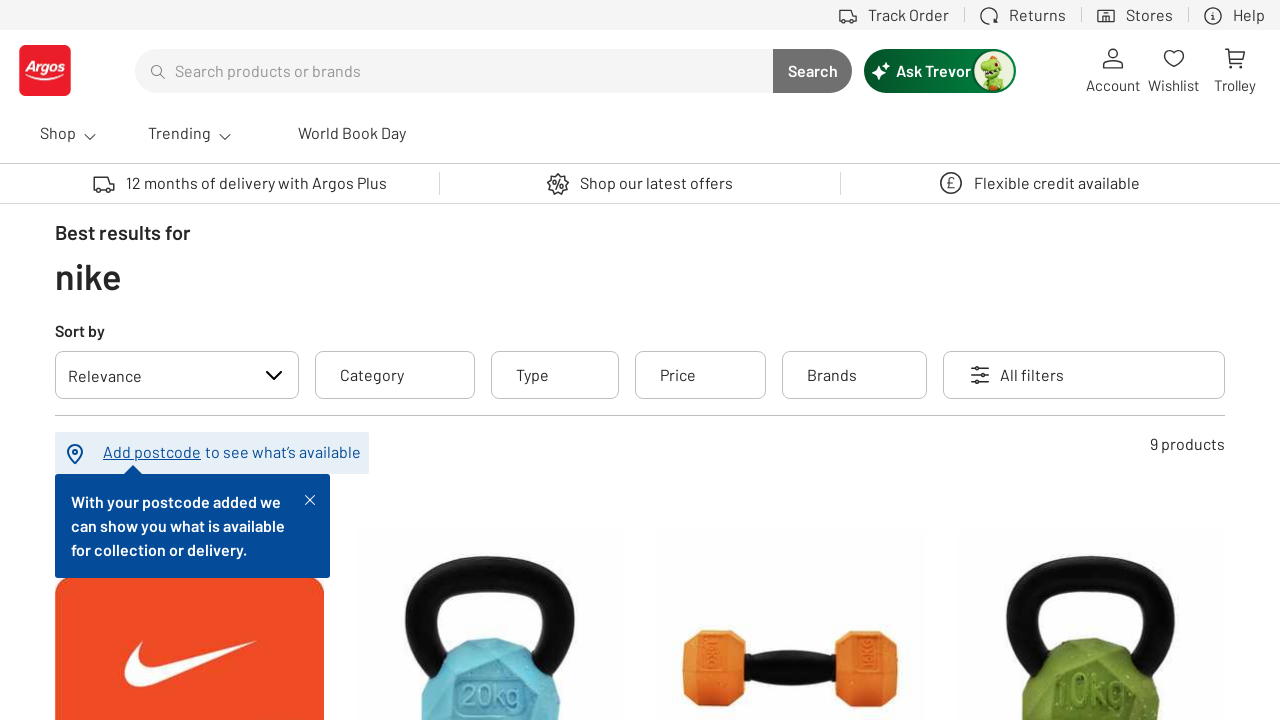